Tests the TMX Montreal Exchange quotes page by selecting a symbol from the equity options dropdown, clicking the OK button, and verifying the quote result displays correctly.

Starting URL: https://www.m-x.ca/en/trading/data/quotes

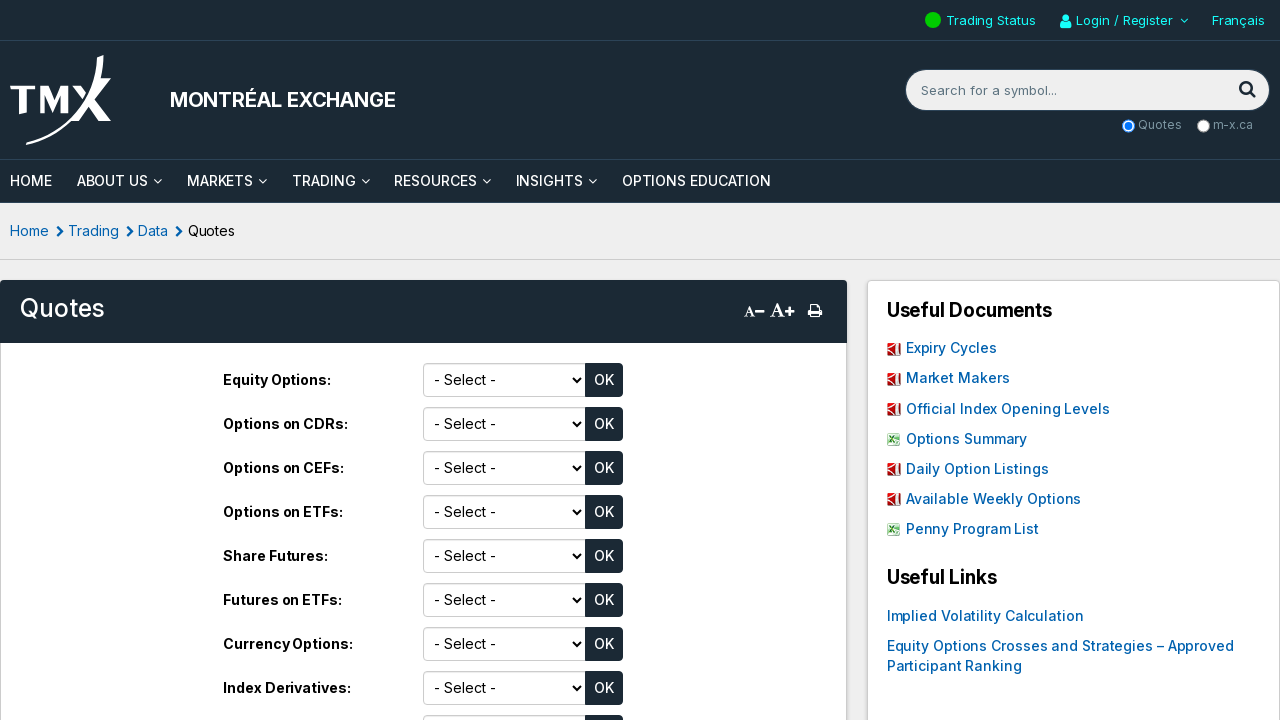

Scrolled to top of page
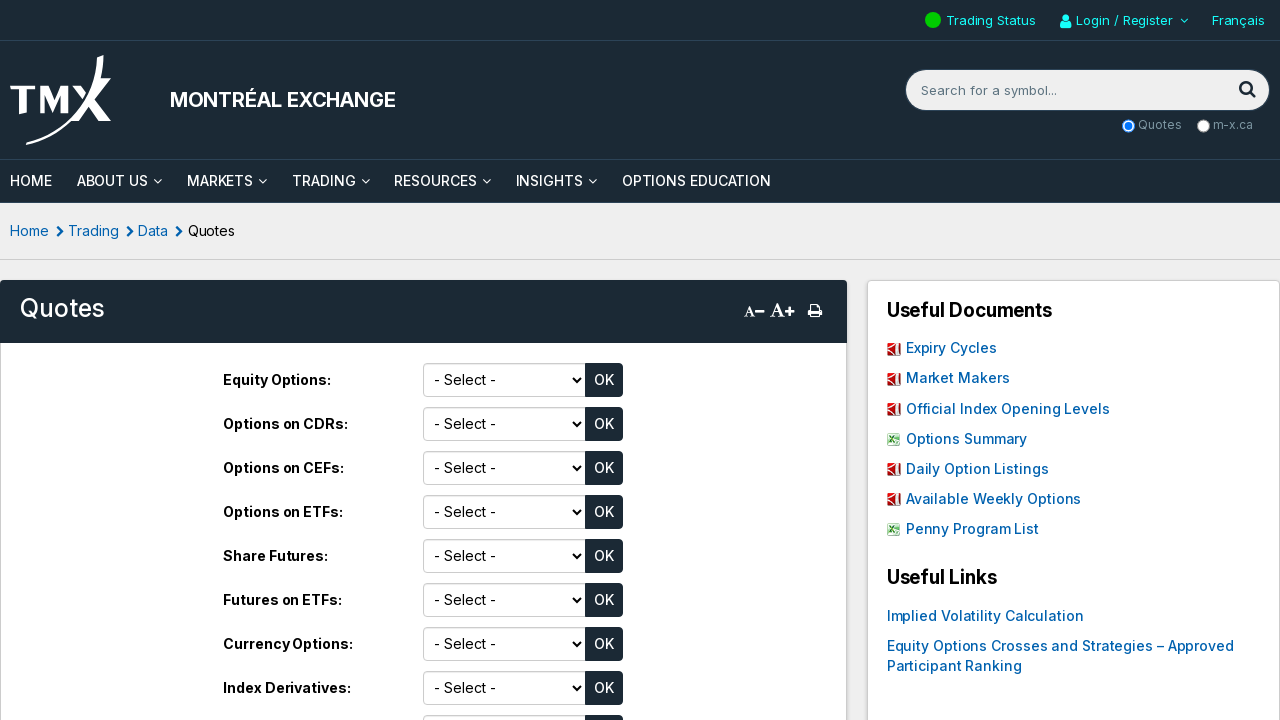

Equity dropdown selector loaded
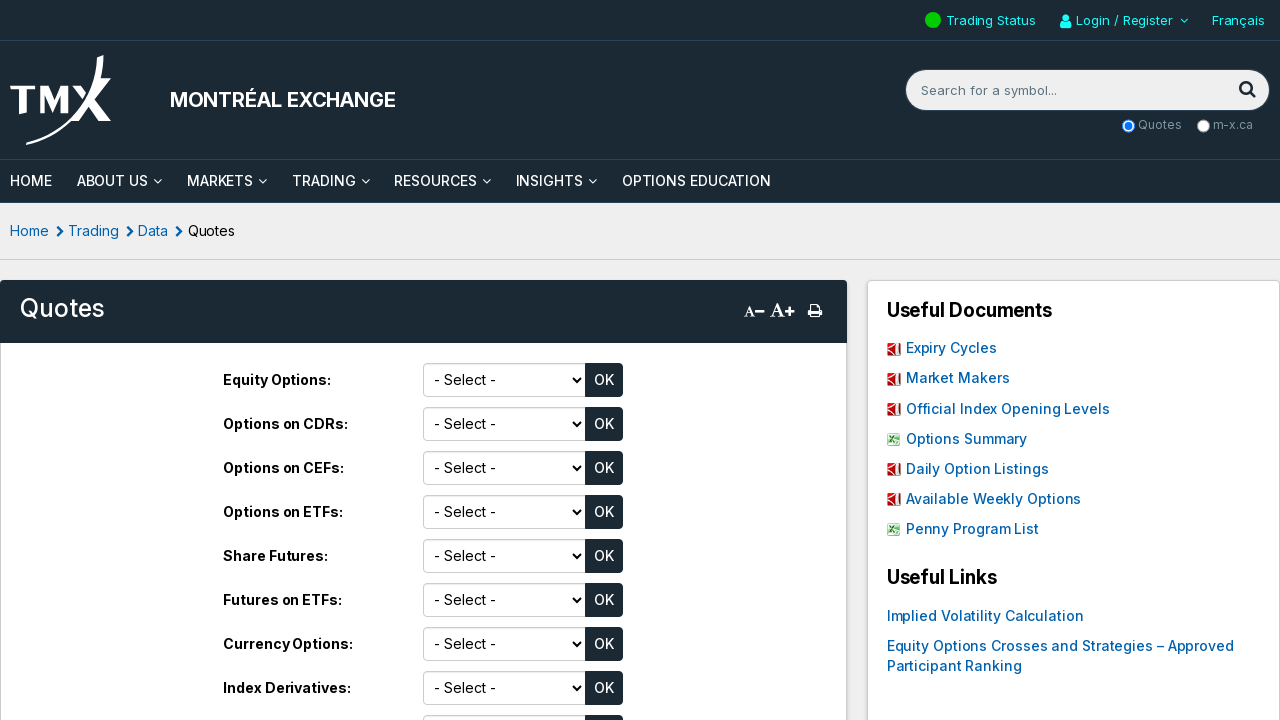

Selected ABX symbol from equity options dropdown on #symbolOEQ
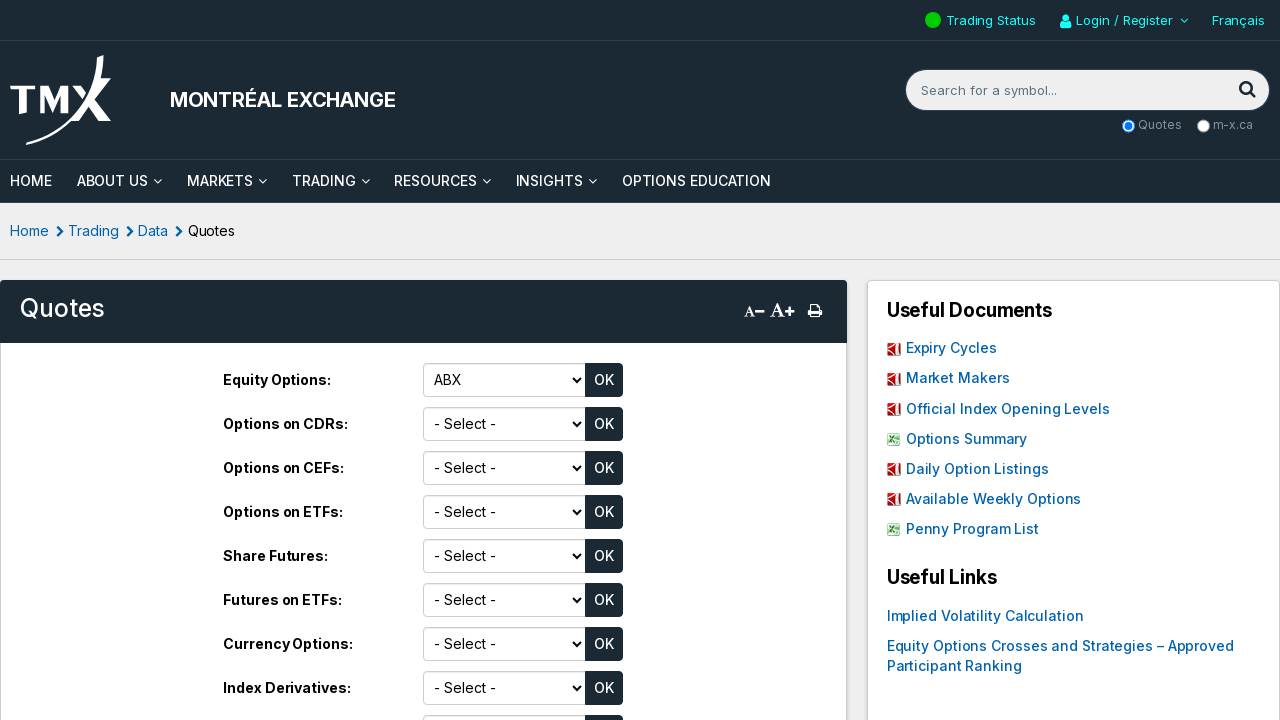

Clicked OK button to submit equity selection at (604, 380) on xpath=//select[@id='symbolOEQ']/following-sibling::div
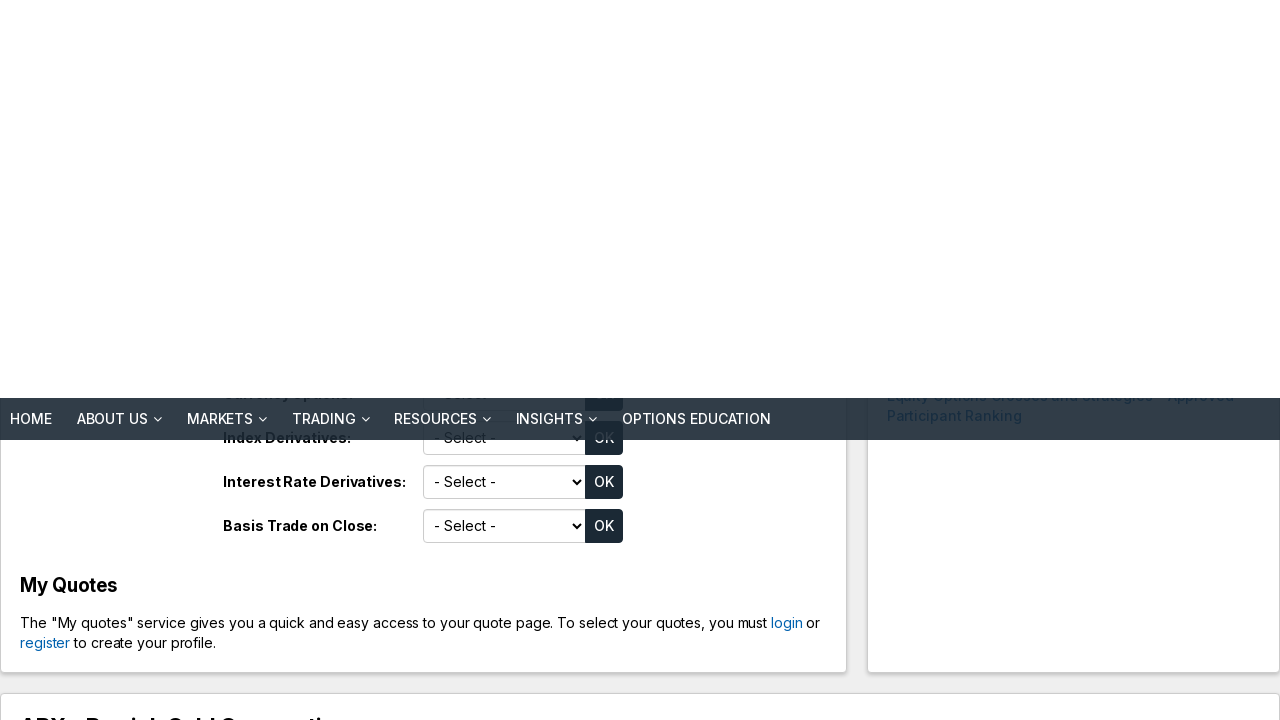

Quote result h2 title displayed successfully
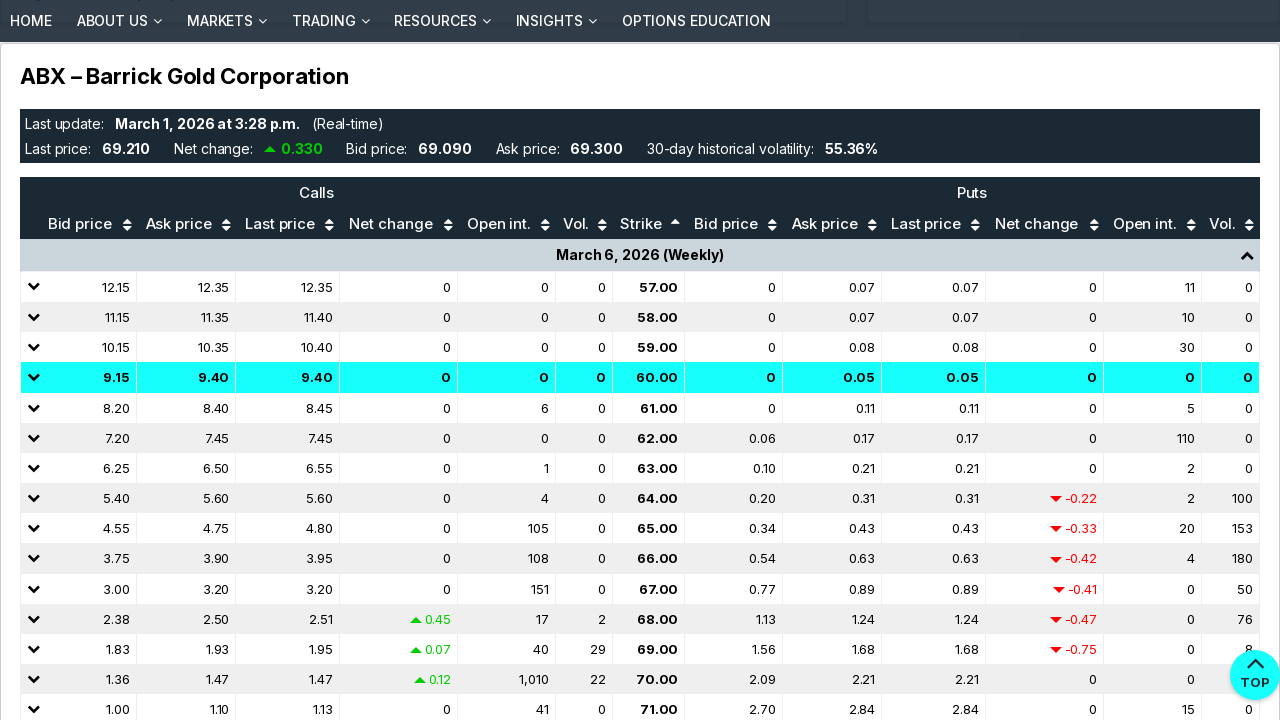

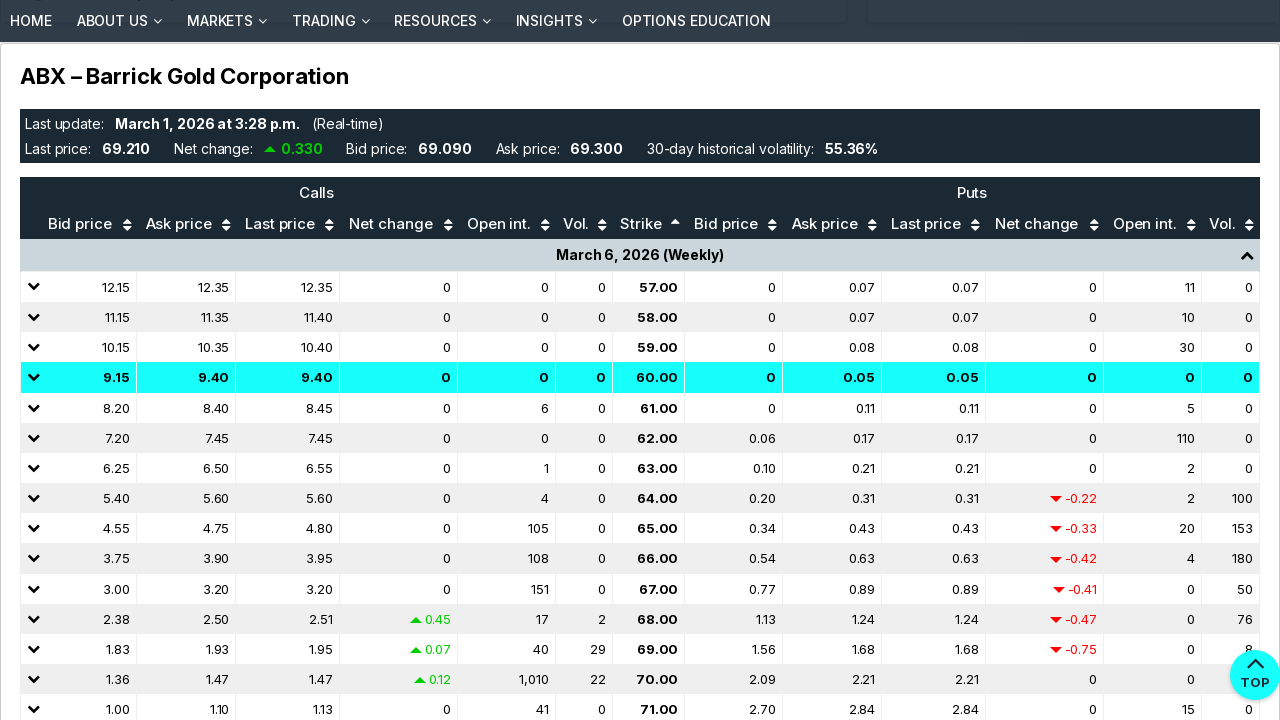